Tests form interactions on an automation practice page by clicking a checkbox, entering a name in a text field, and selecting a radio button option.

Starting URL: https://rahulshettyacademy.com/AutomationPractice/

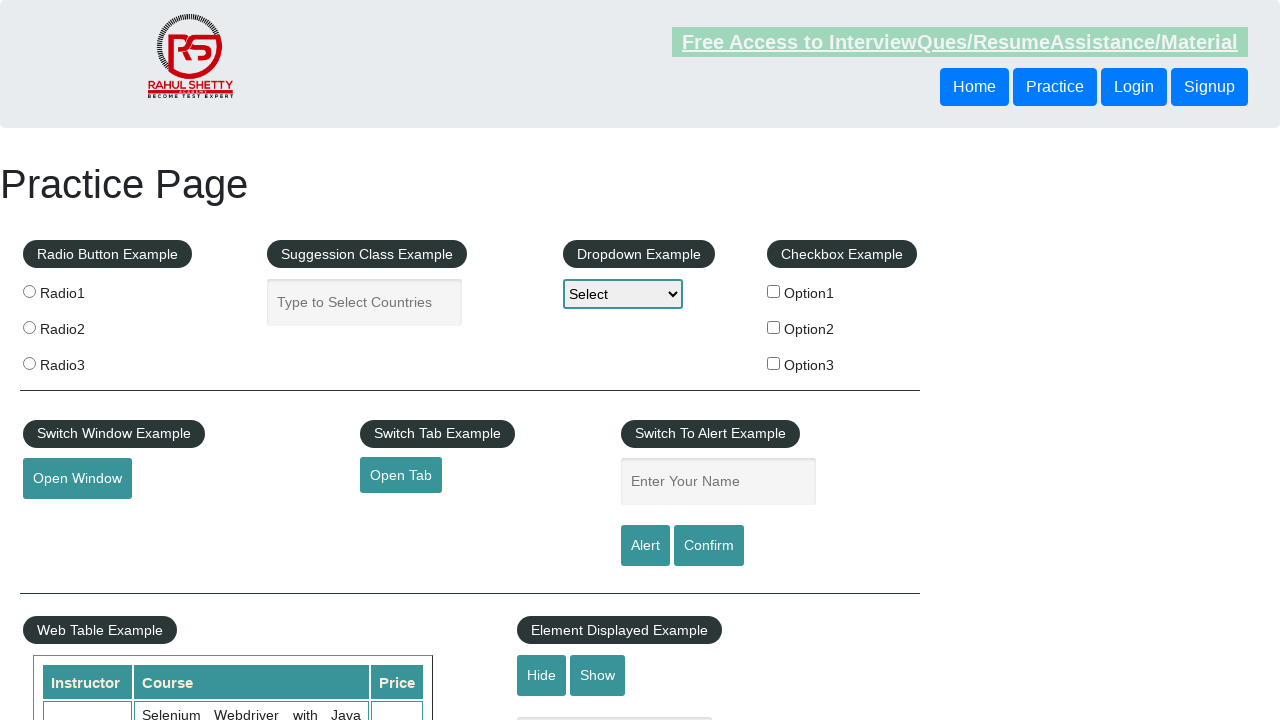

Clicked the first checkbox option at (774, 291) on #checkBoxOption1
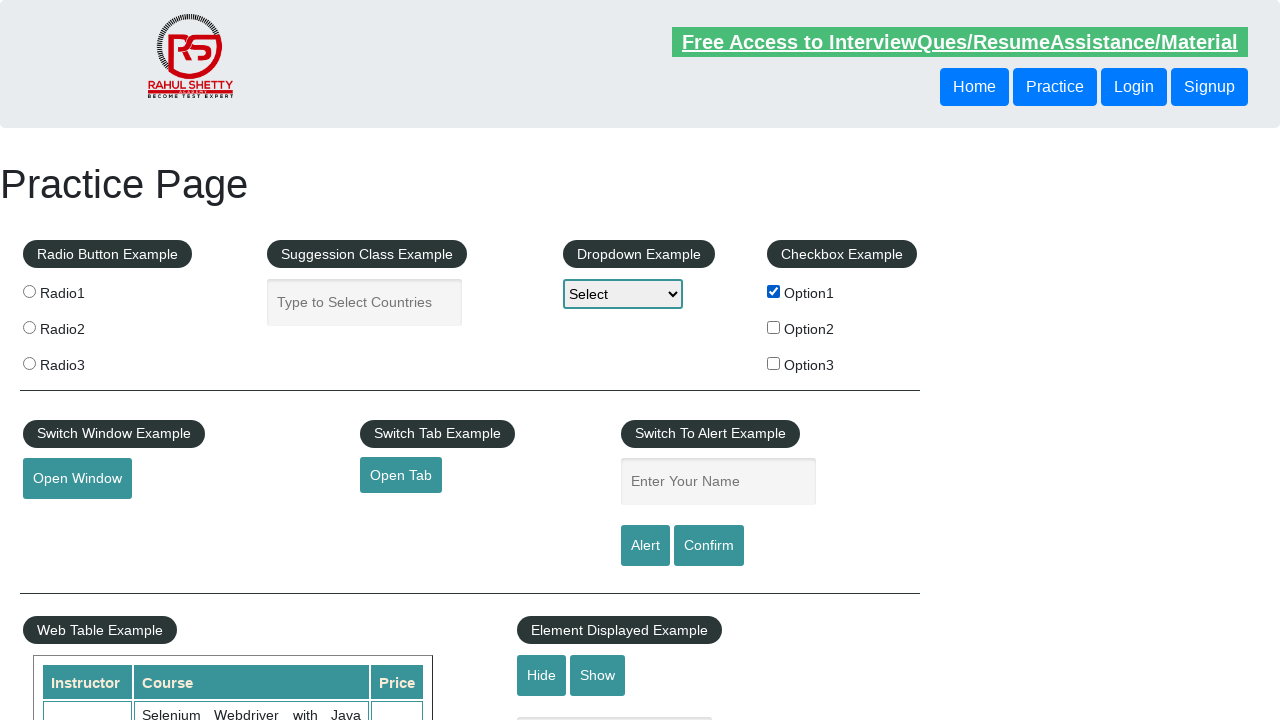

Entered 'Abu' in the name text field on #name
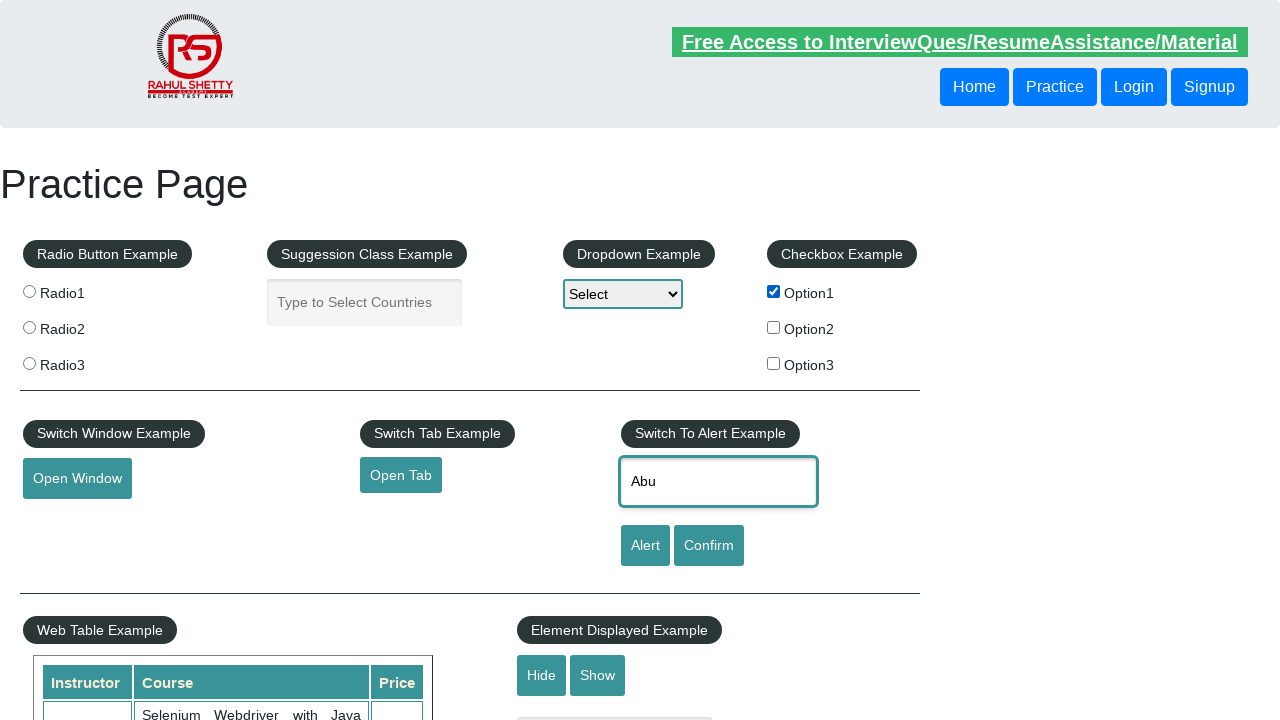

Selected radio button option 2 at (29, 327) on input[name='radioButton'][value='radio2']
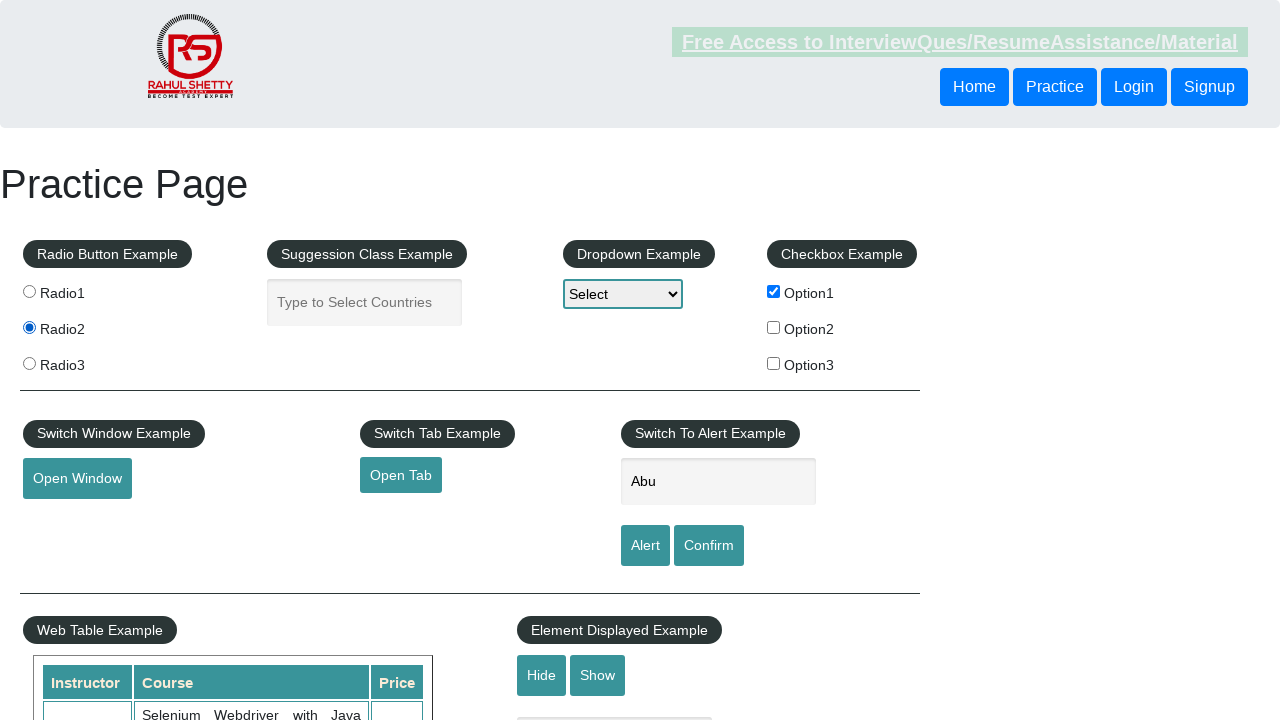

Waited 1 second to observe completed actions
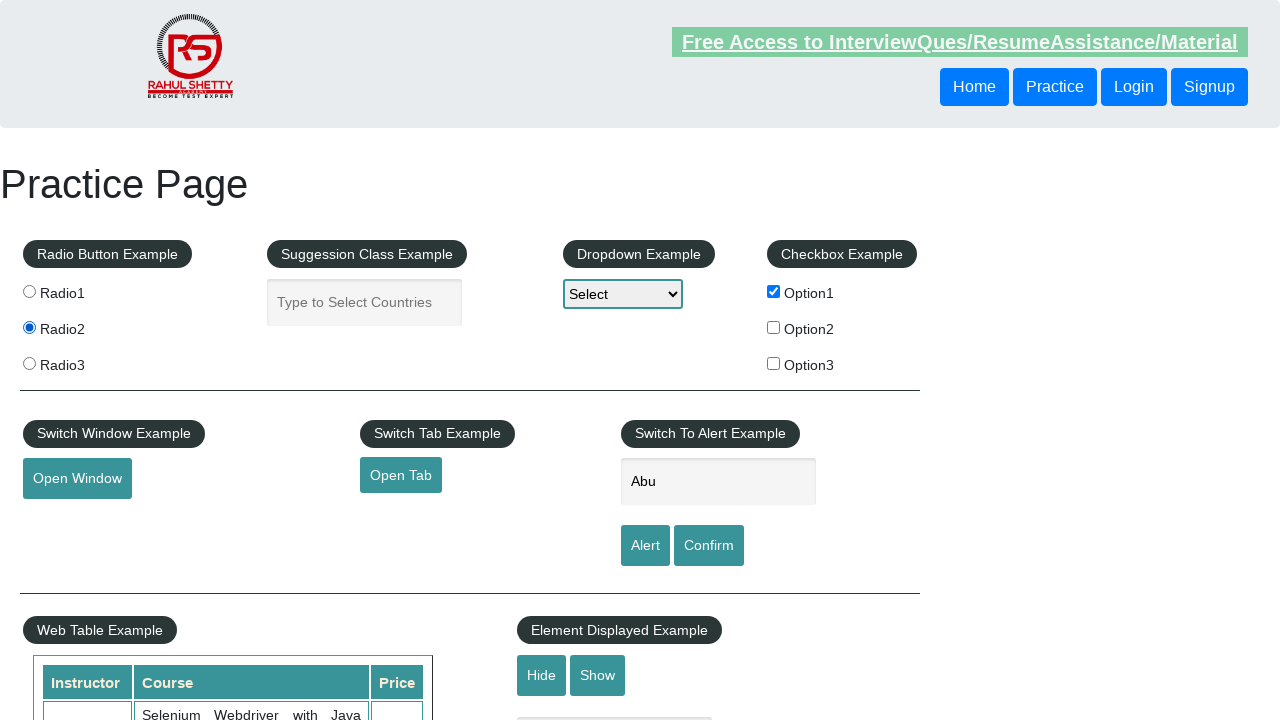

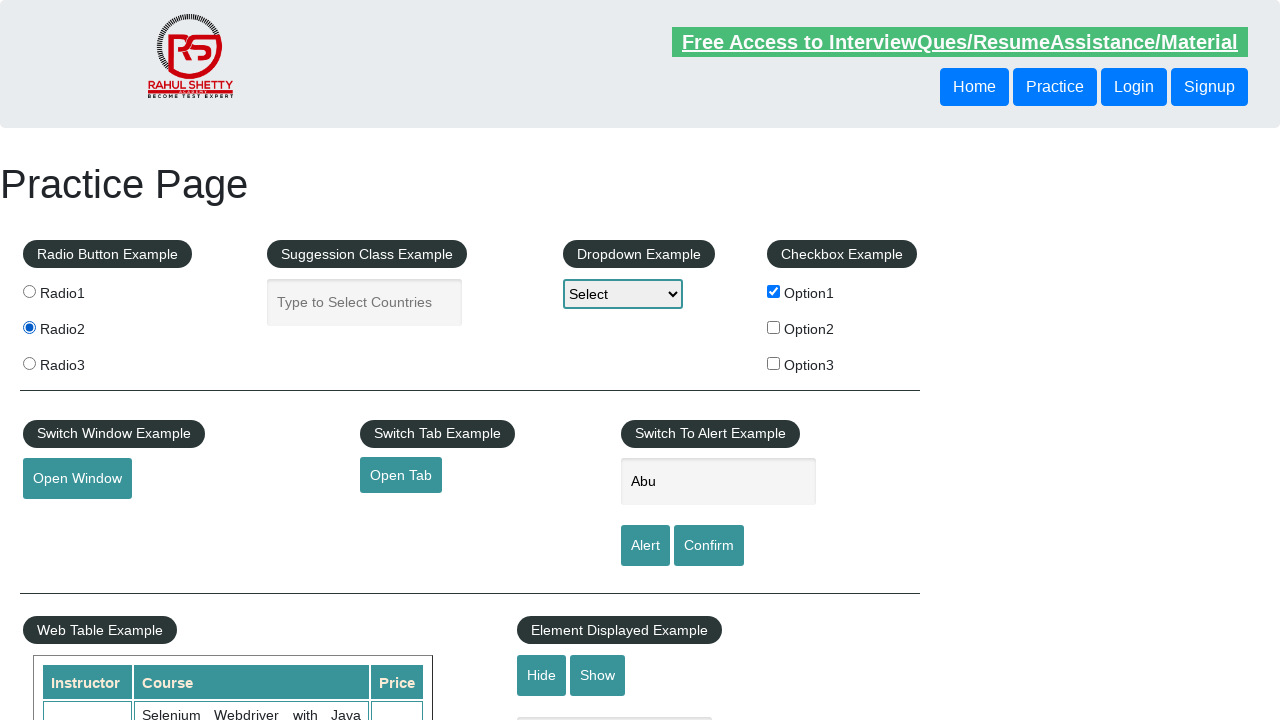